Tests creating a new todo list by typing a list name, clicking away to submit, then deleting the list and confirming the deletion alert

Starting URL: https://eviltester.github.io/simpletodolist/todolists.html

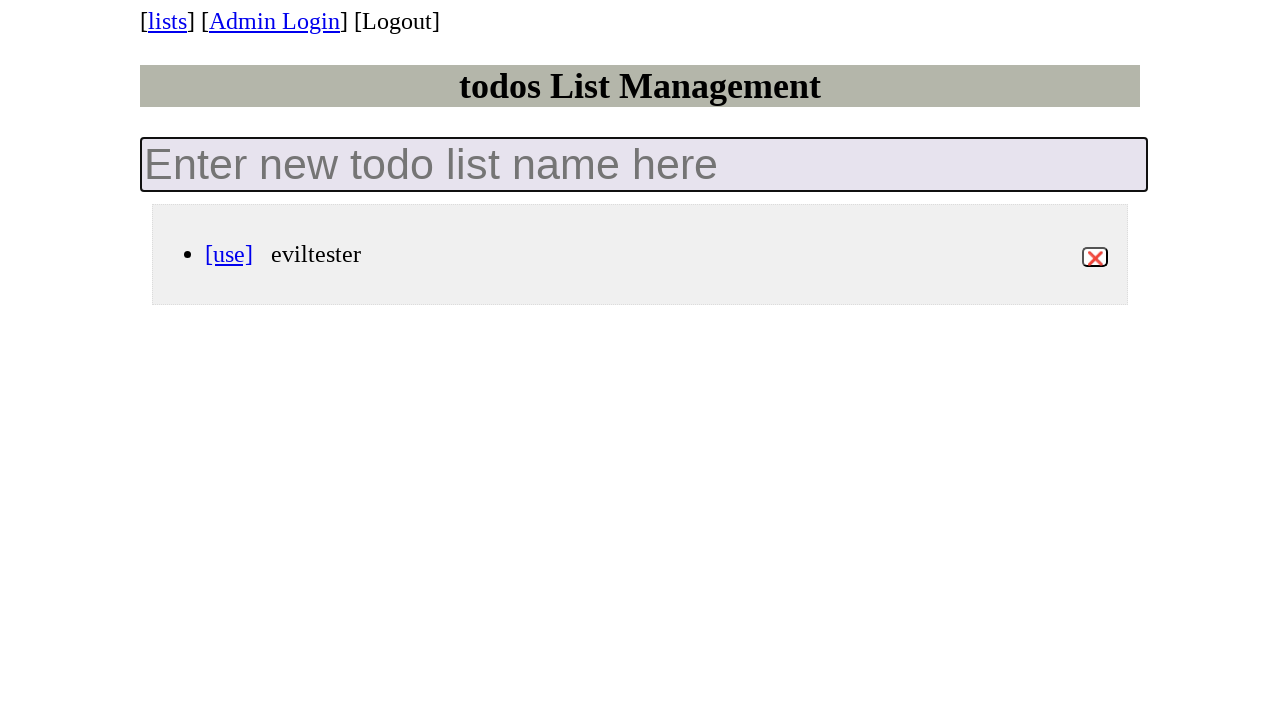

Waited for todo list container to load
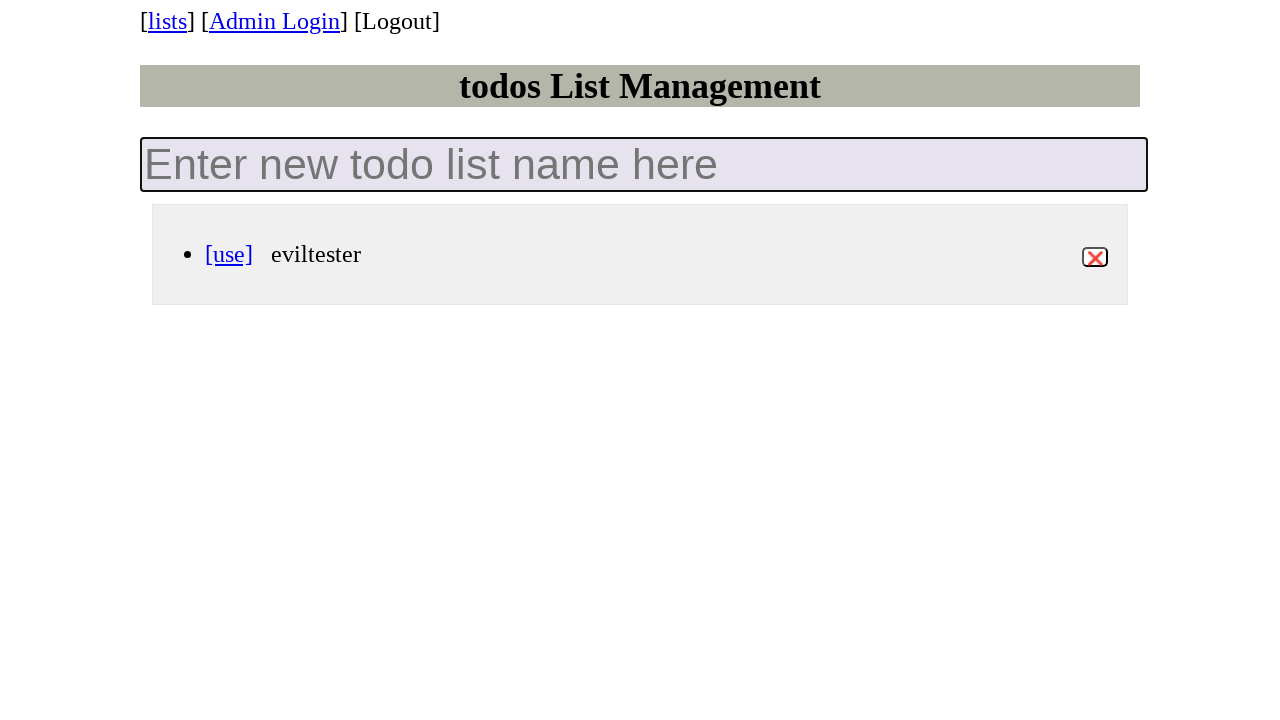

Located all todo list items
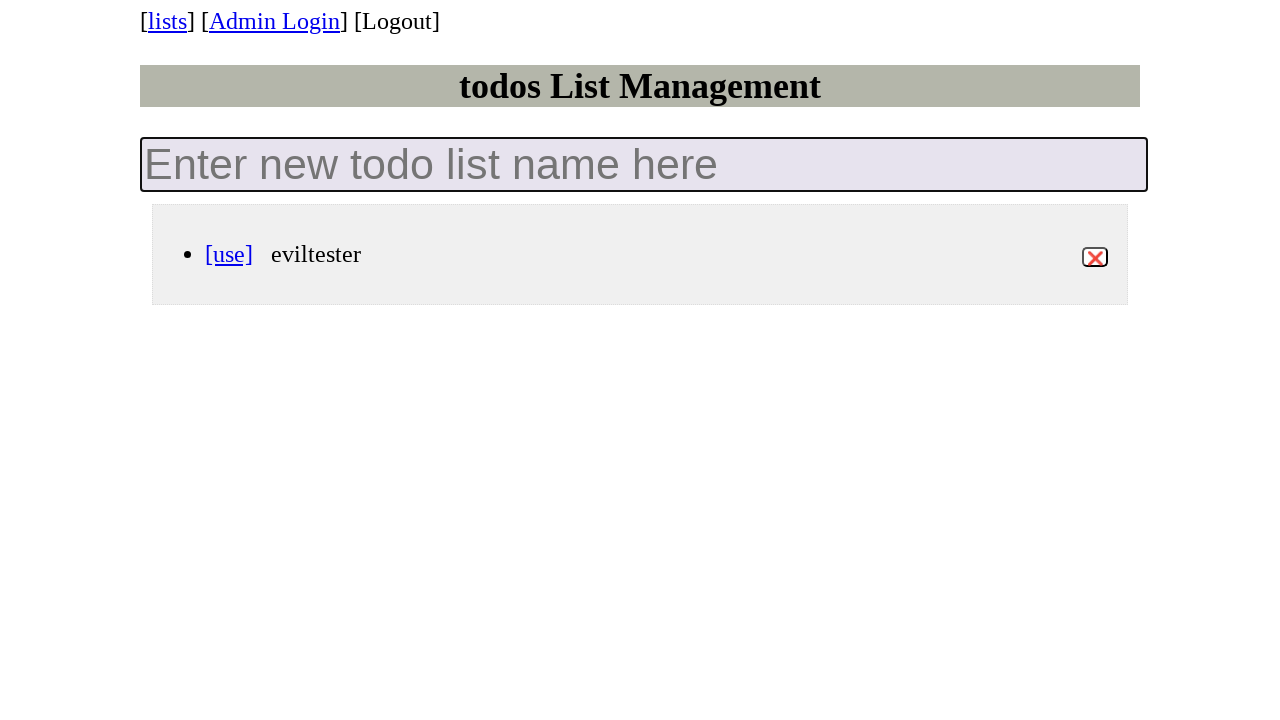

Counted initial lists: 1
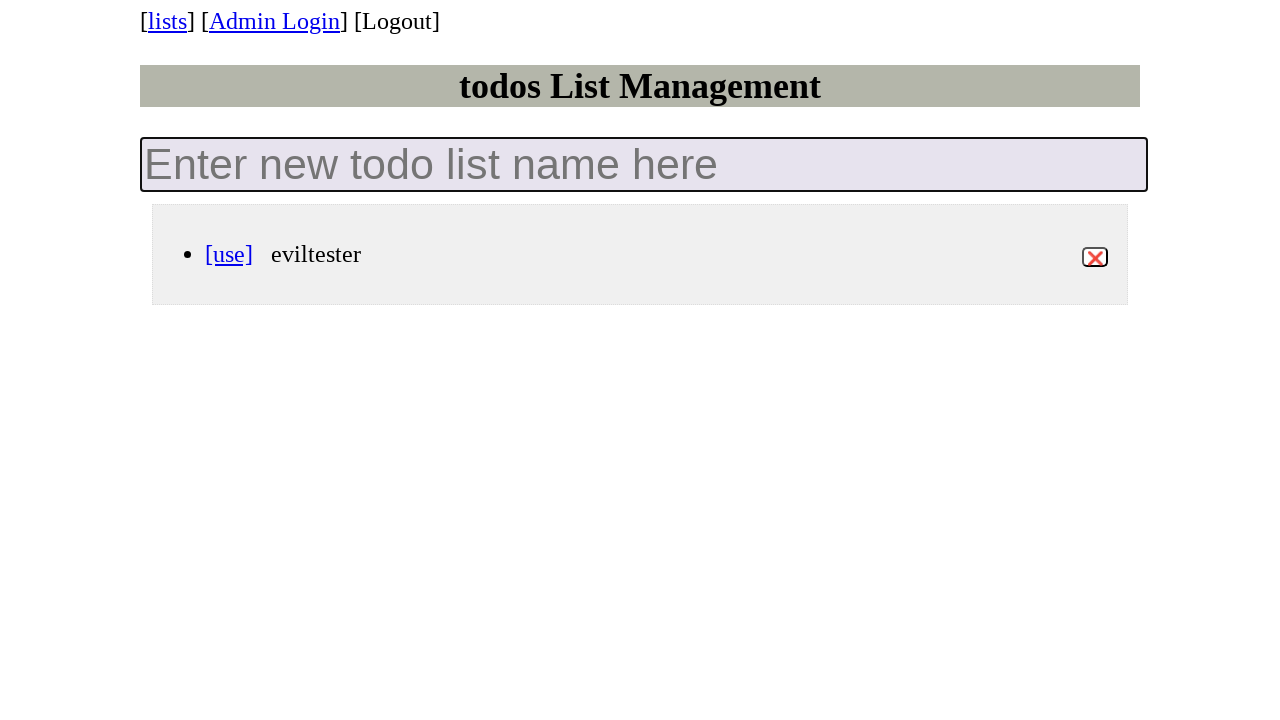

Filled new list input with 'my-test-list-742' on .new-todo-list
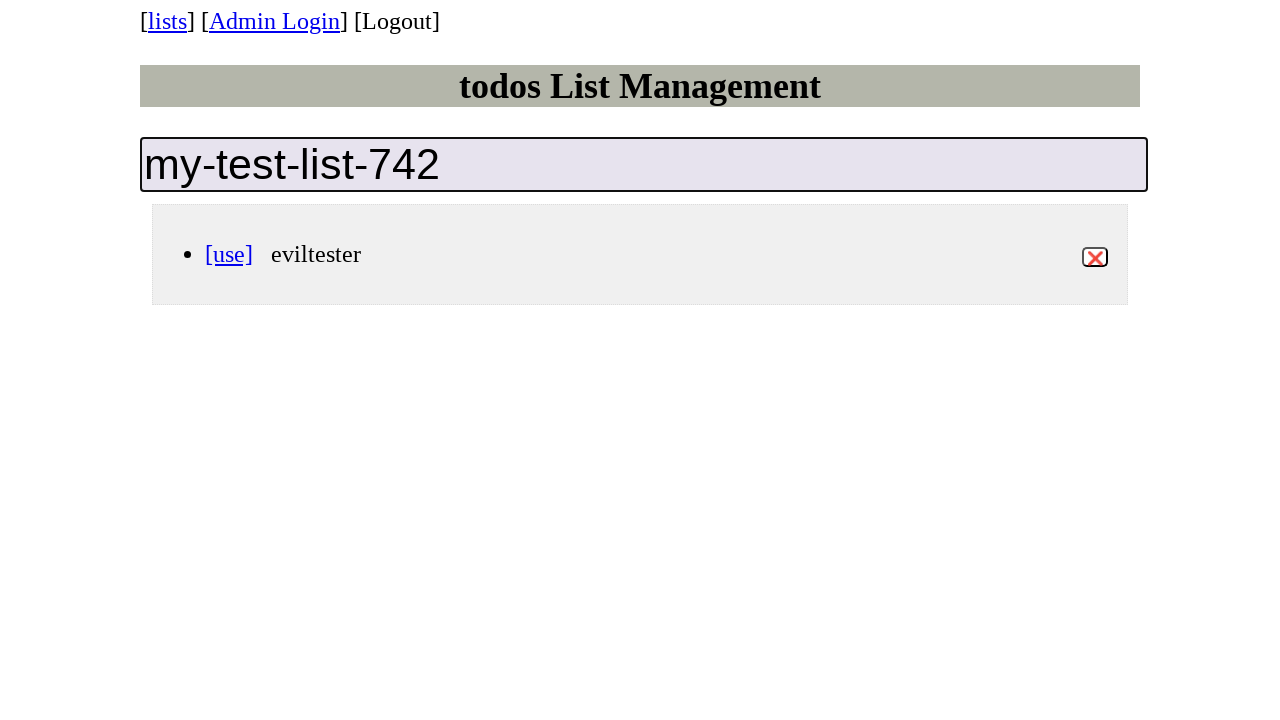

Clicked heading to blur input and trigger list creation at (640, 86) on h1
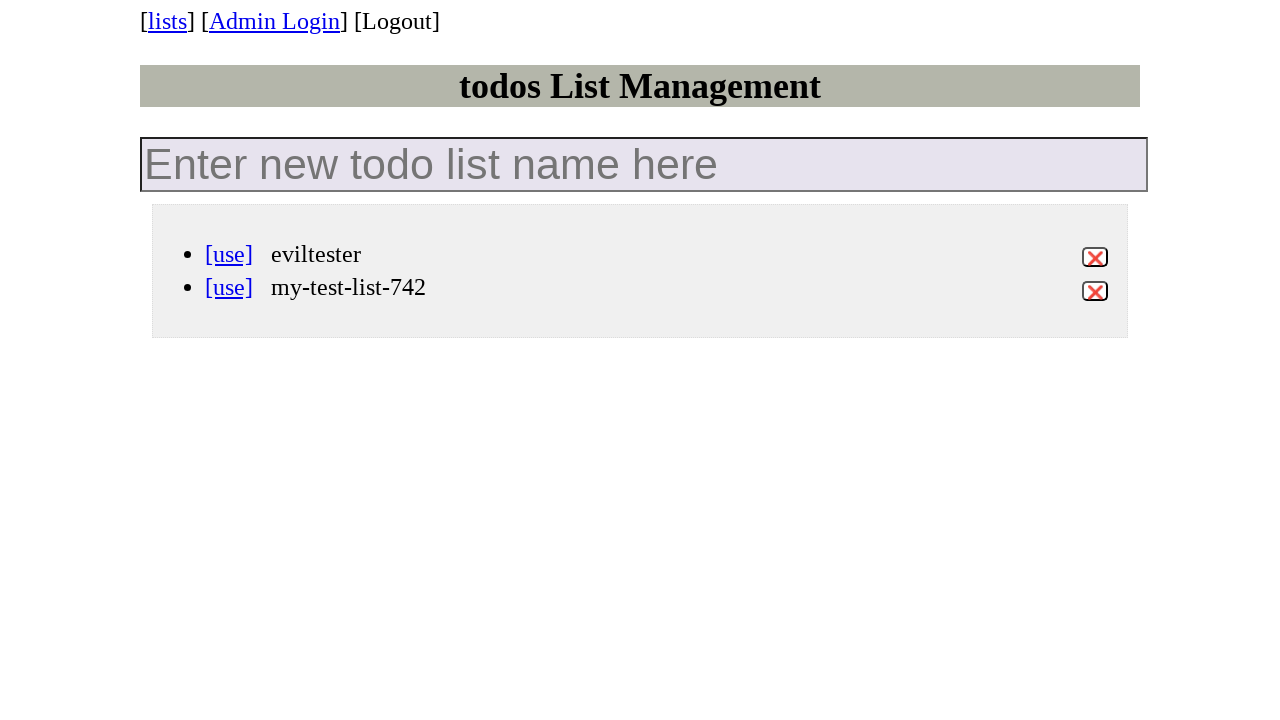

Waited for new list 'my-test-list-742' to appear in DOM
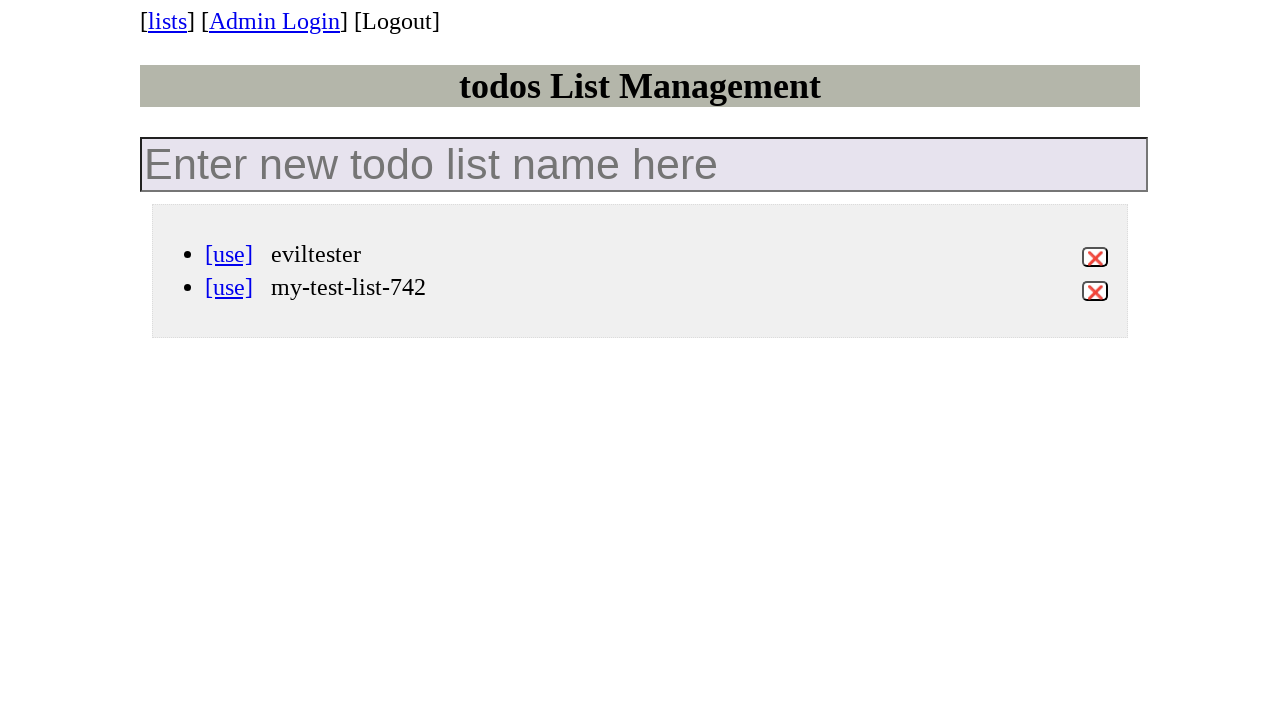

Counted lists after creation: 2
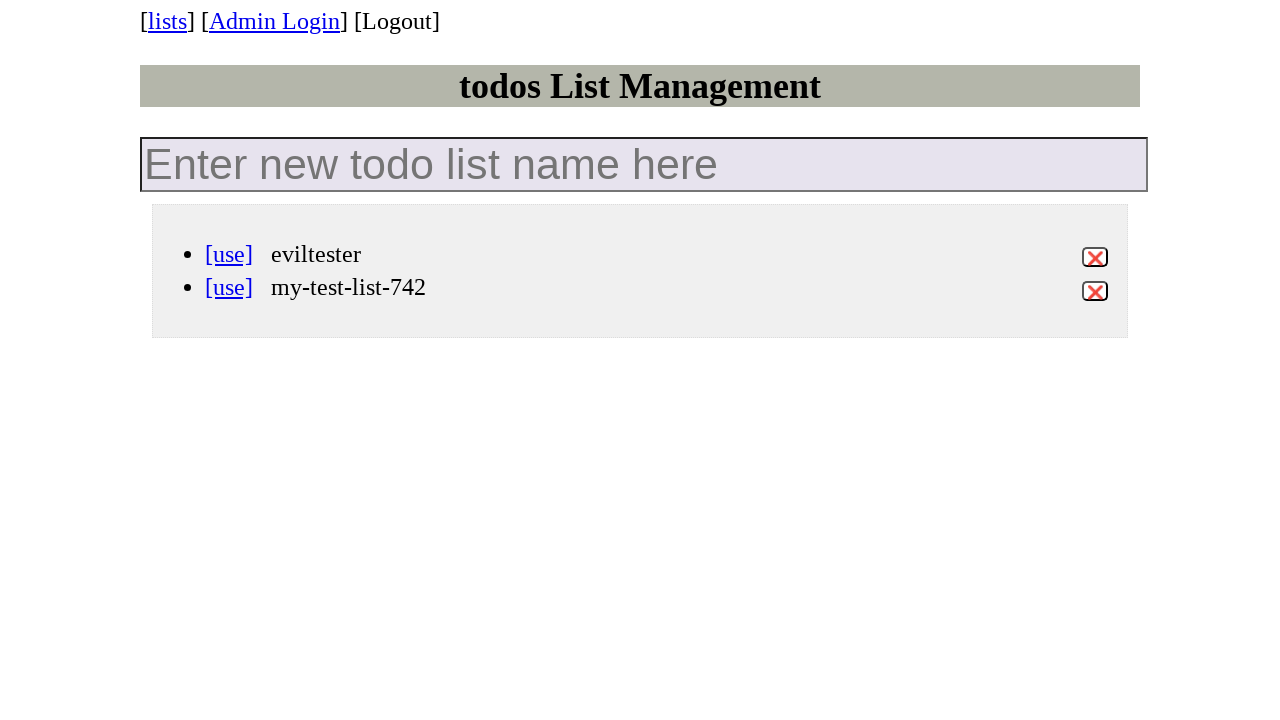

Asserted new list count (2) equals initial count + 1 (2)
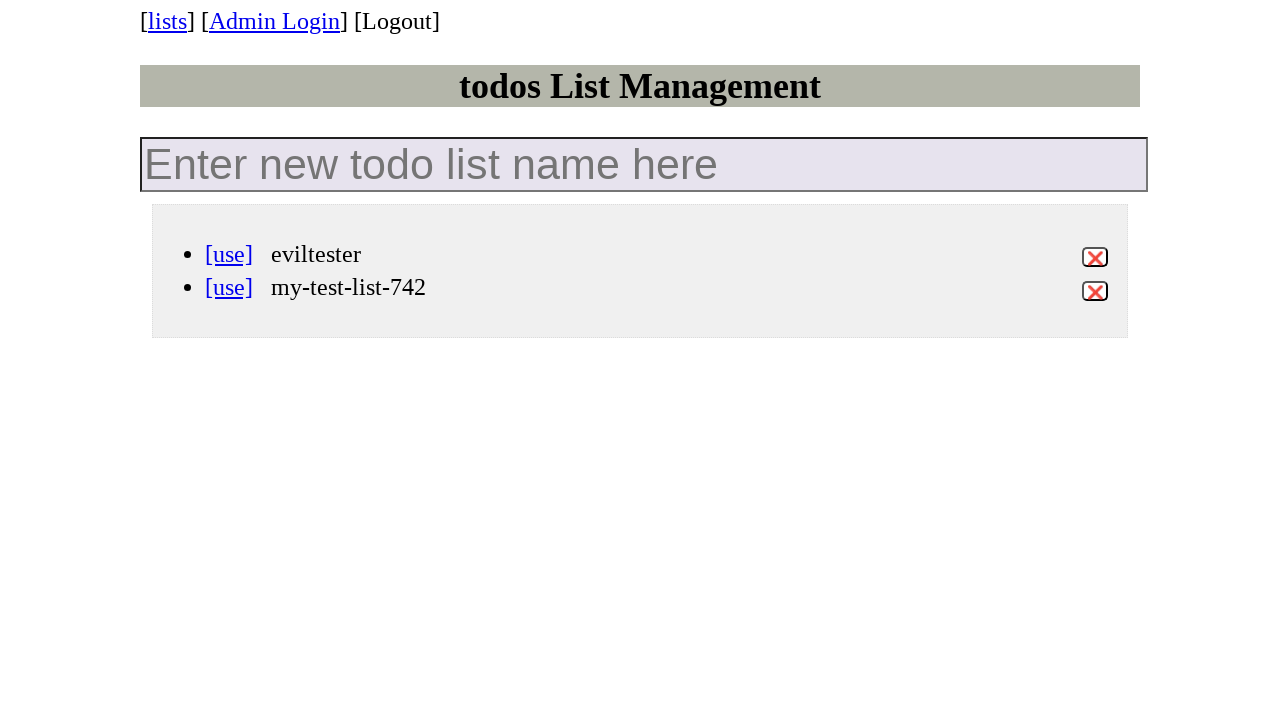

Hovered over list 'my-test-list-742' to reveal delete button at (660, 288) on li[data-id='my-test-list-742'] div.view
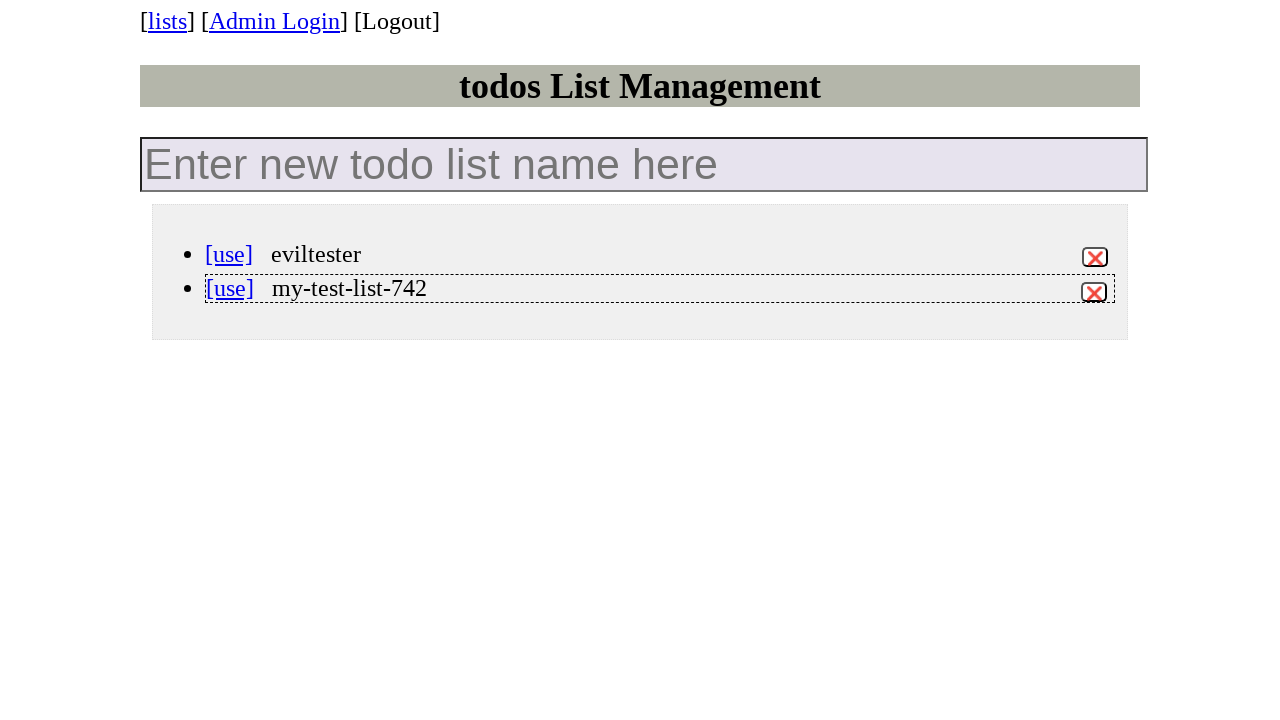

Clicked delete button for list 'my-test-list-742' at (1094, 292) on li[data-id='my-test-list-742'] button.destroy
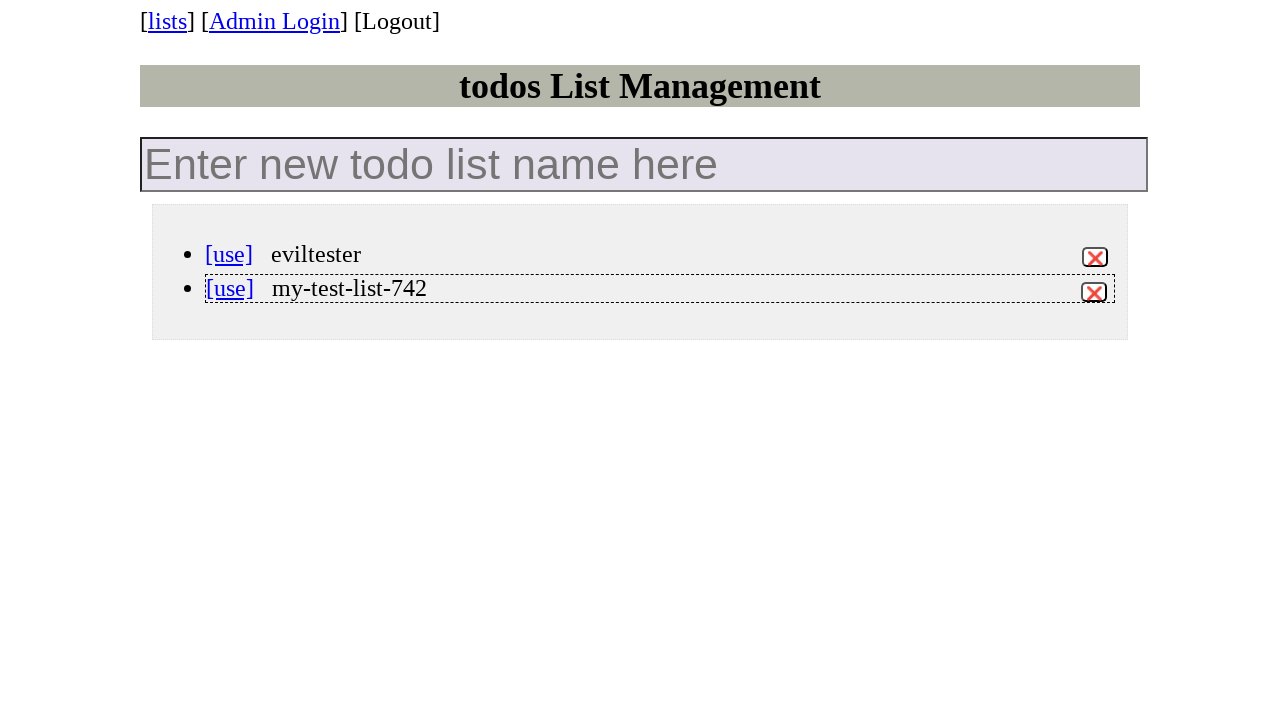

Set up dialog handler to accept confirmation alerts
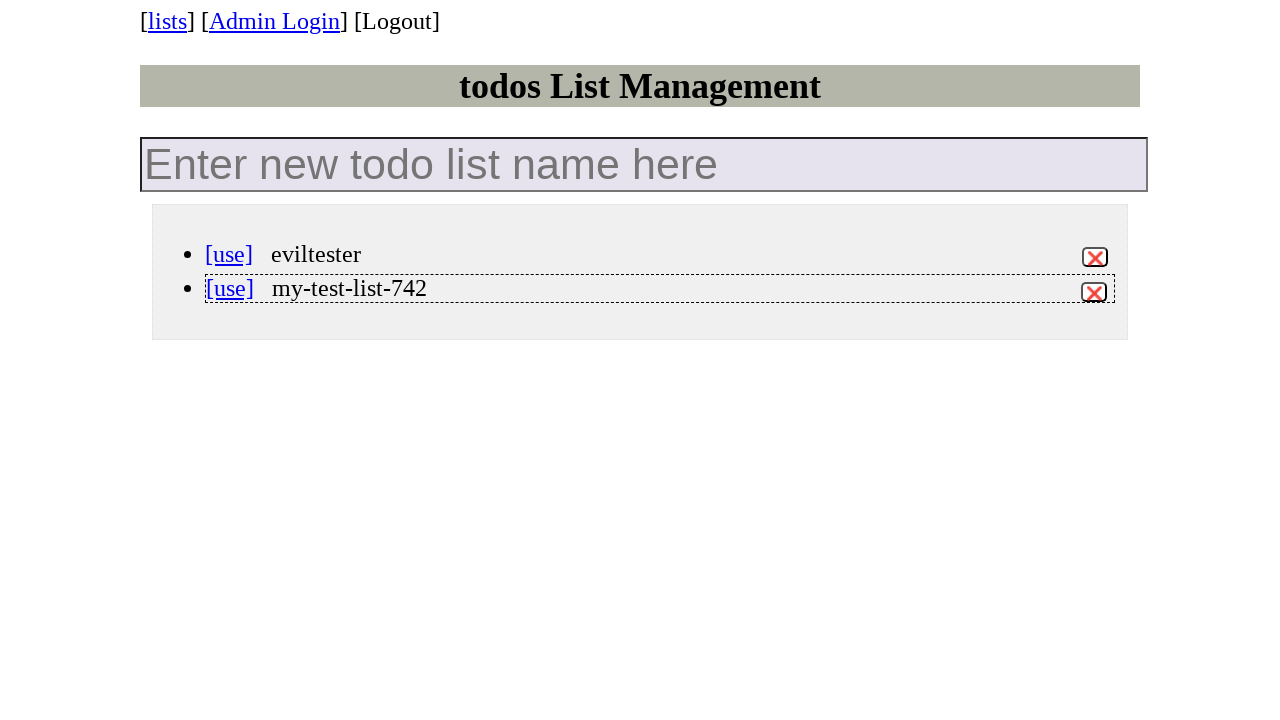

Clicked delete button again to confirm deletion of 'my-test-list-742' at (1094, 292) on li[data-id='my-test-list-742'] button.destroy
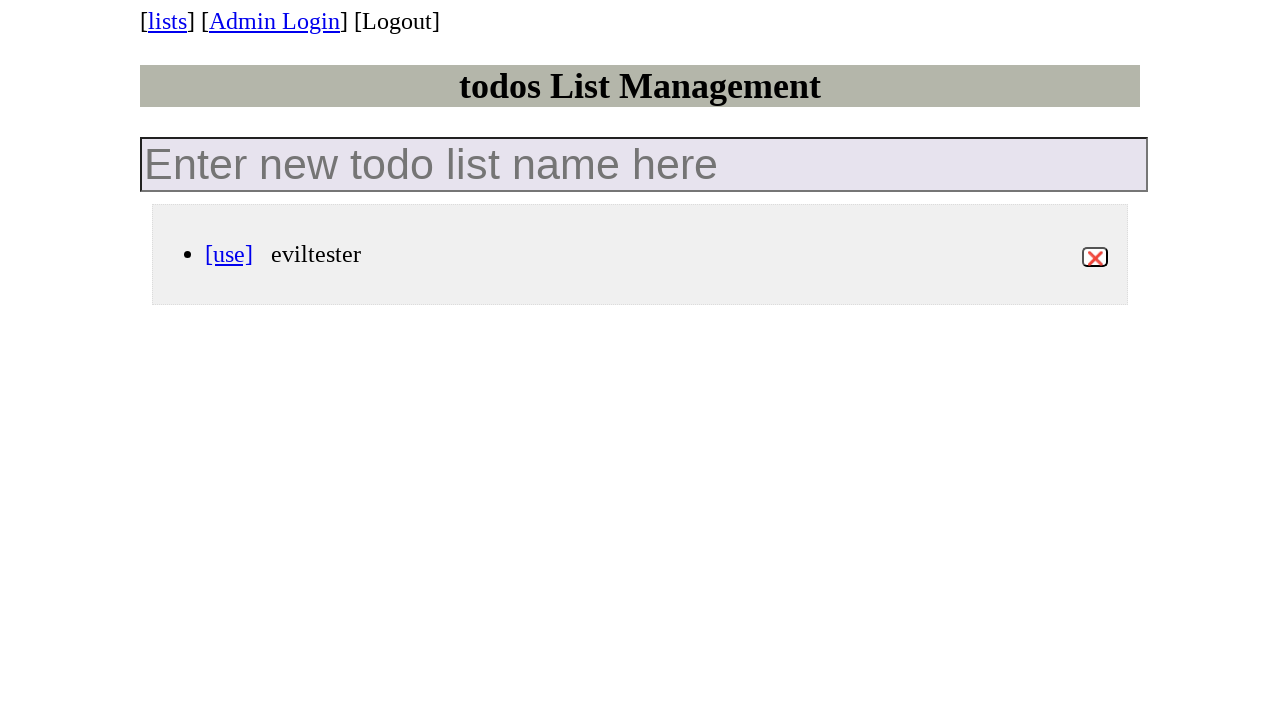

Waited 500ms for deletion to complete
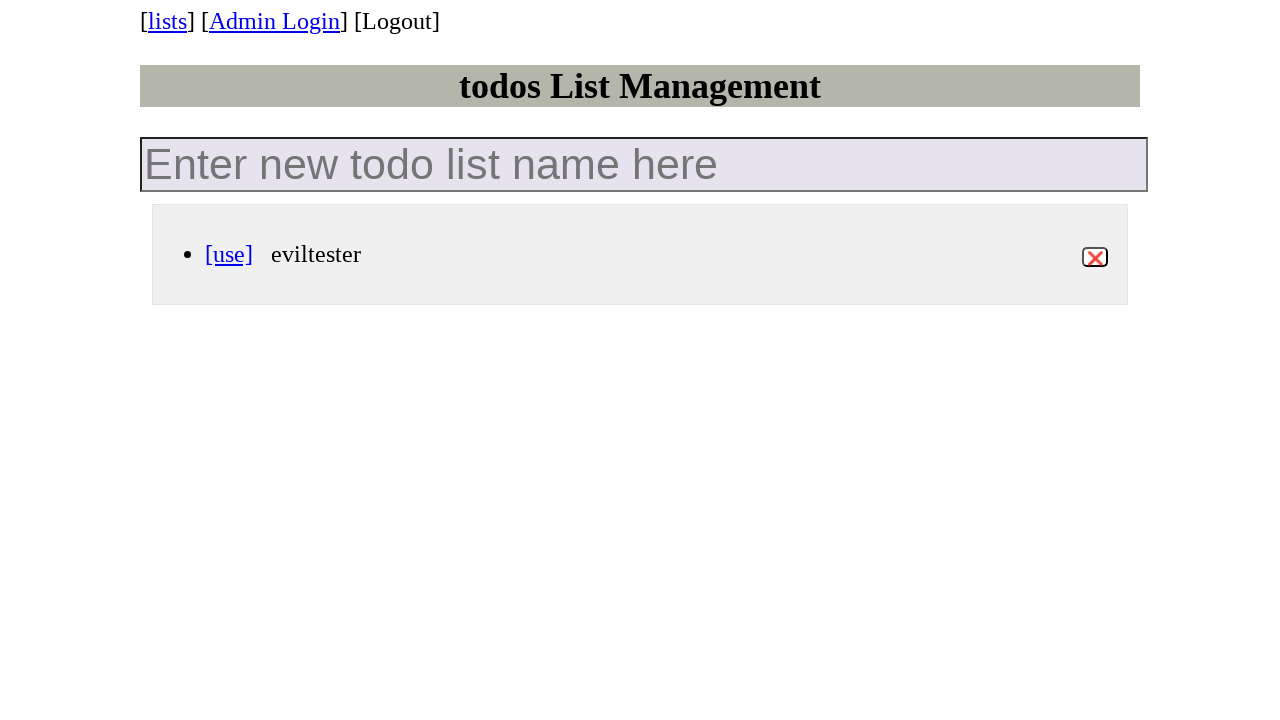

Counted lists after deletion: 1
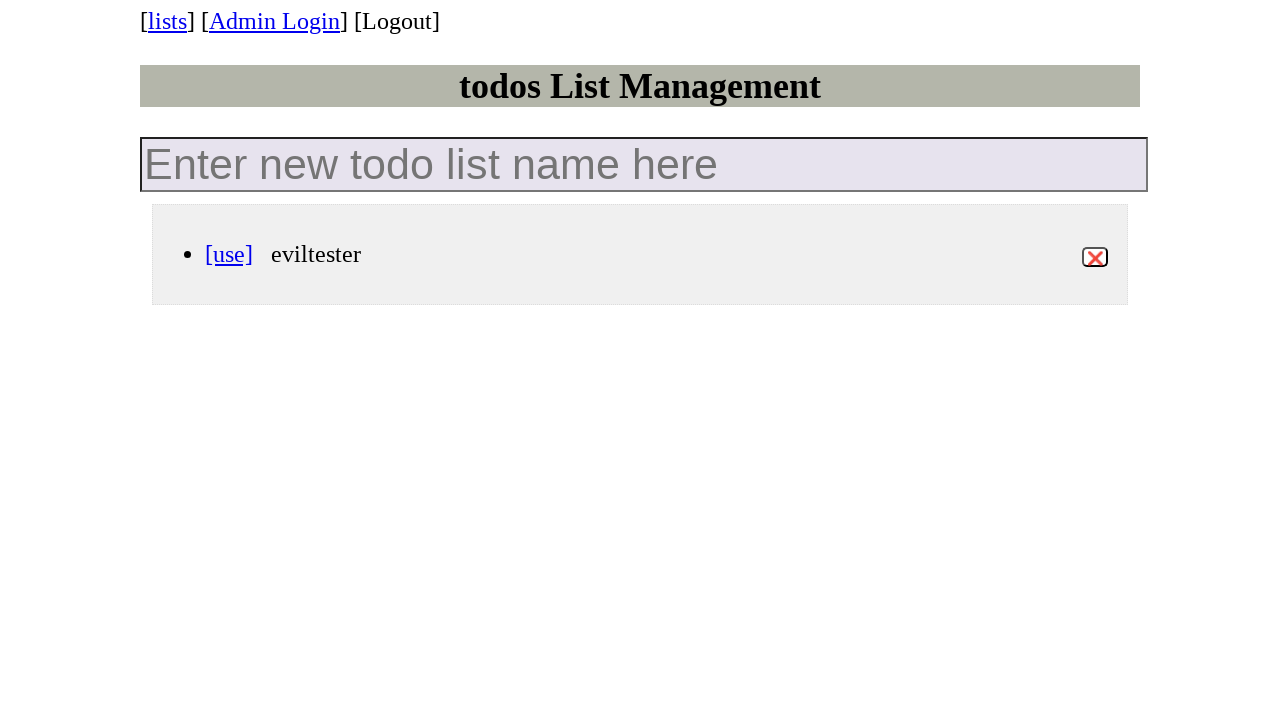

Asserted final list count (1) equals initial count (1)
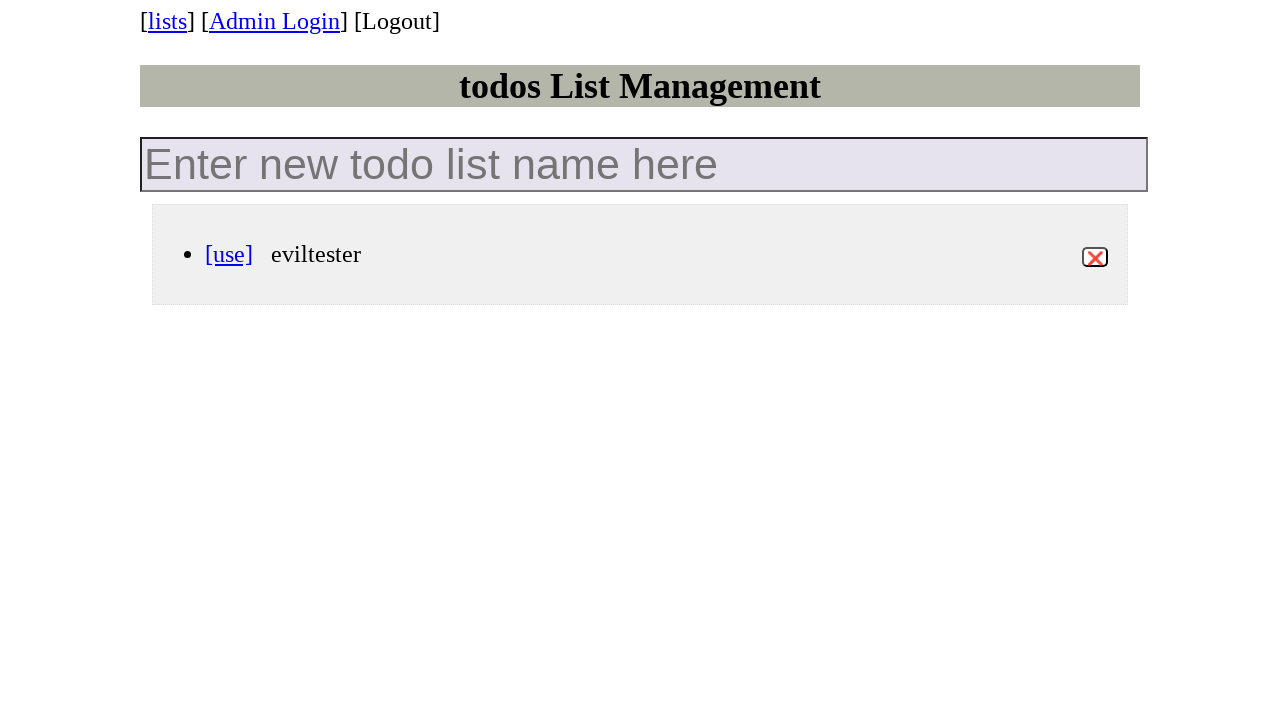

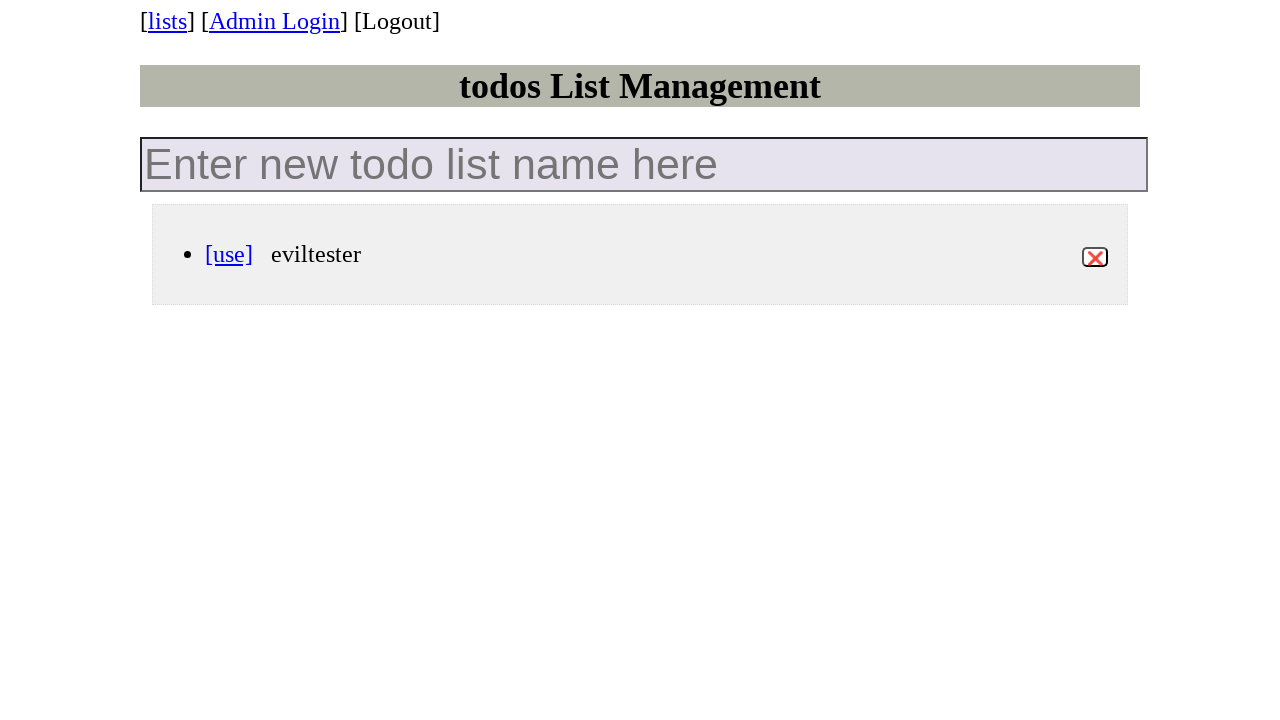